Tests navigation on Rediff.com by clicking on the Rediffmail link using XPath selector

Starting URL: https://www.rediff.com/

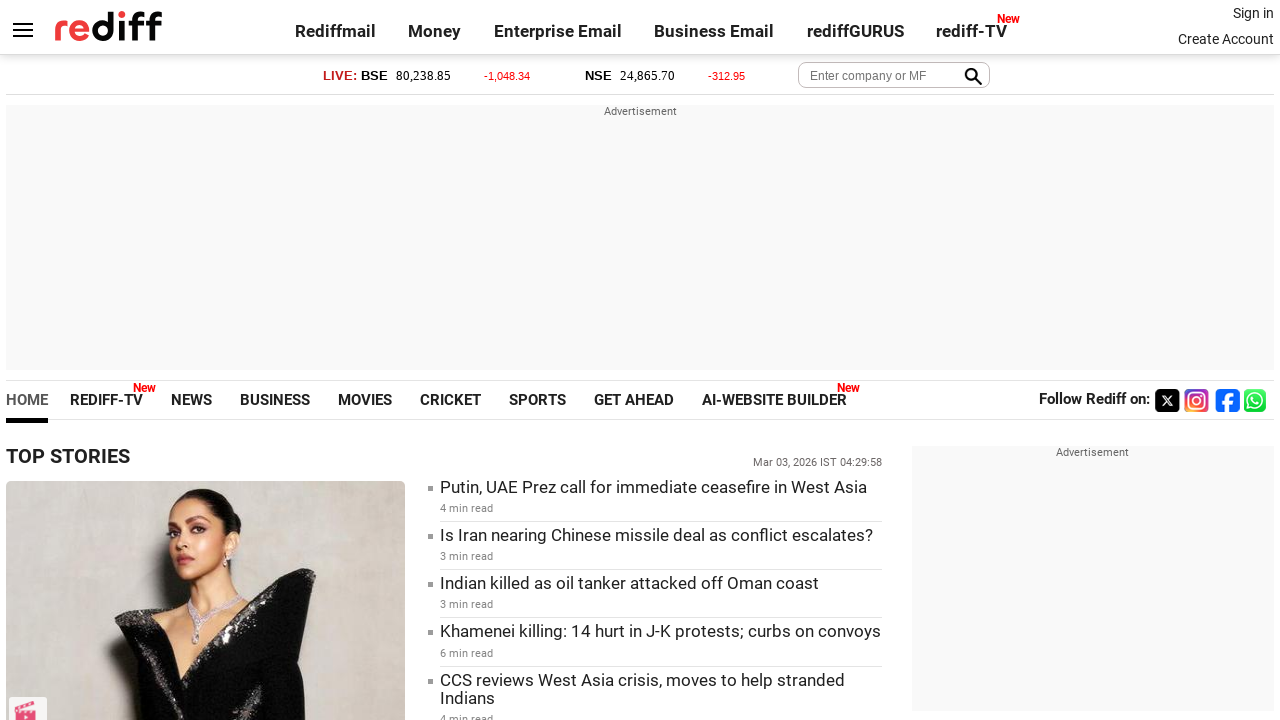

Navigated to https://www.rediff.com/
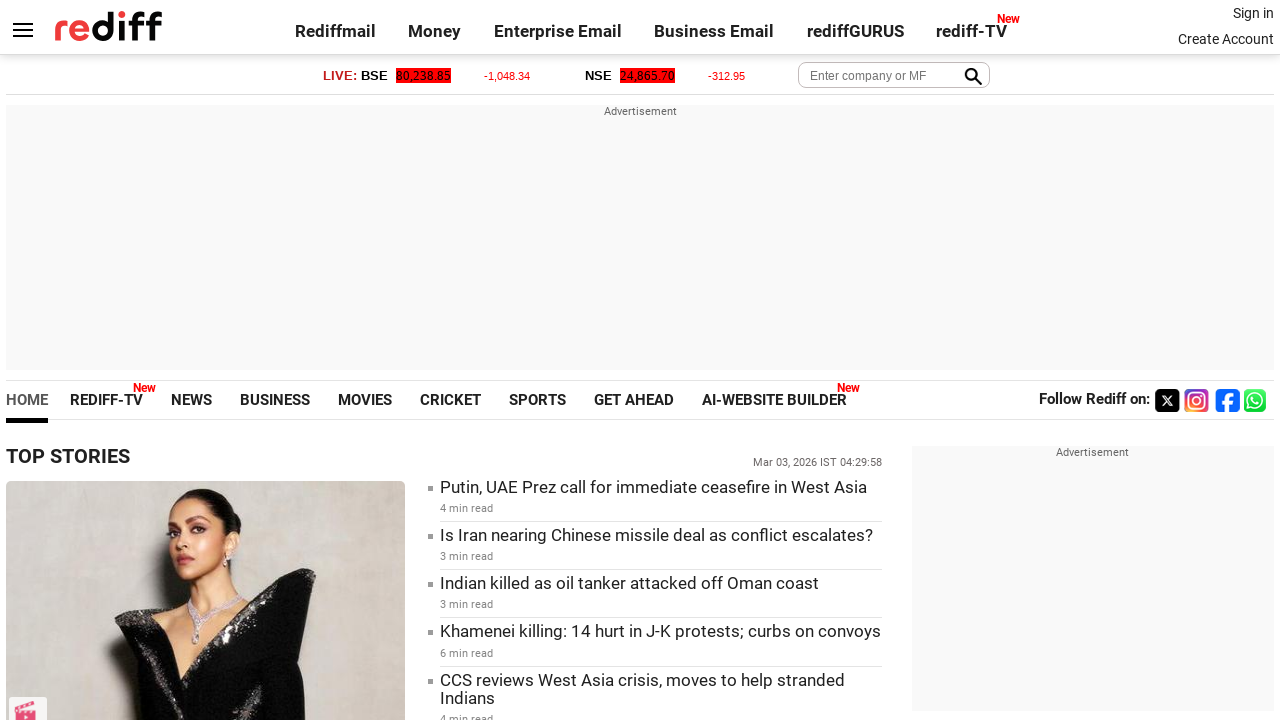

Clicked on Rediffmail link using XPath selector at (335, 31) on xpath=//a[contains(text(),'Rediffmail')]
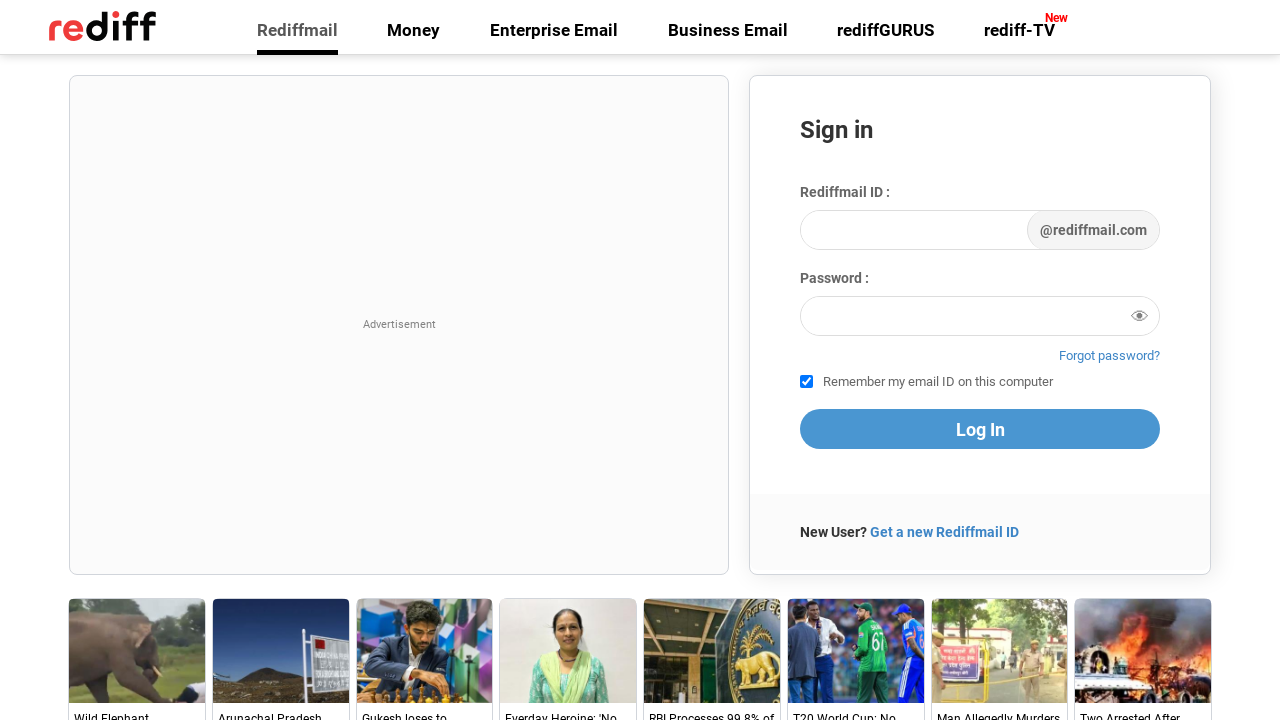

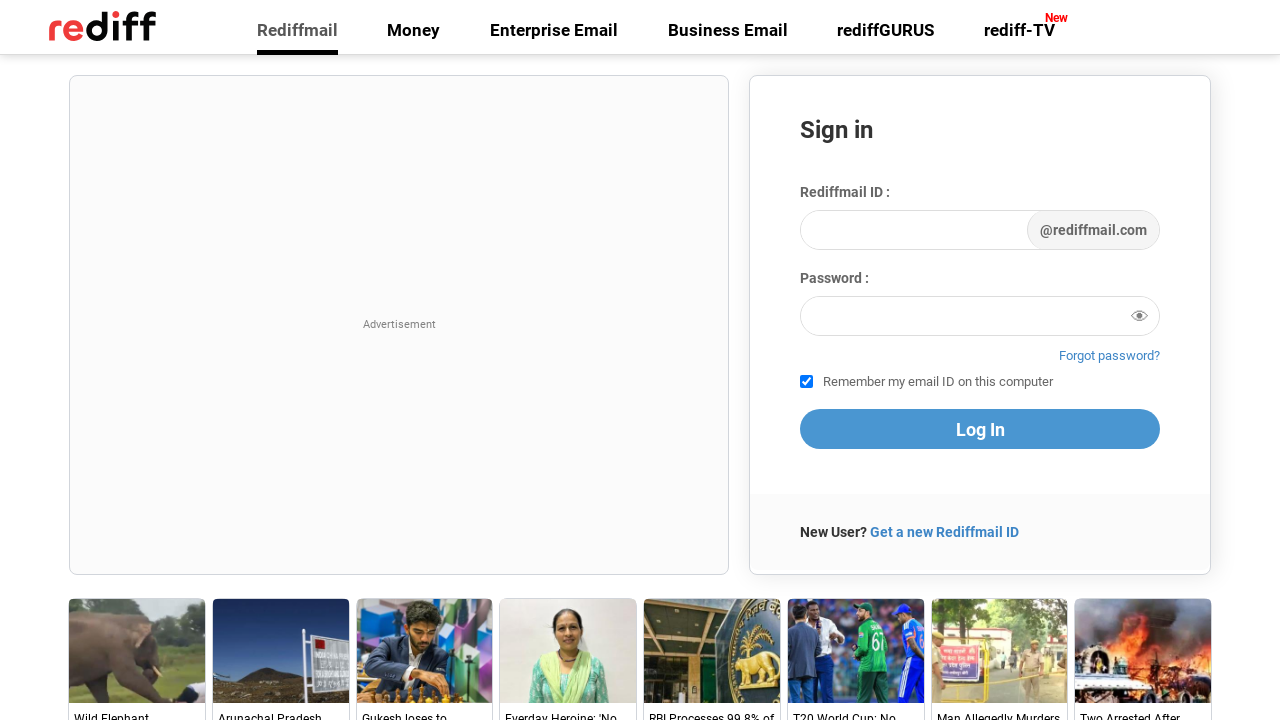